Tests clicking a button that triggers an immediate JavaScript alert and accepts it

Starting URL: https://demoqa.com/alerts

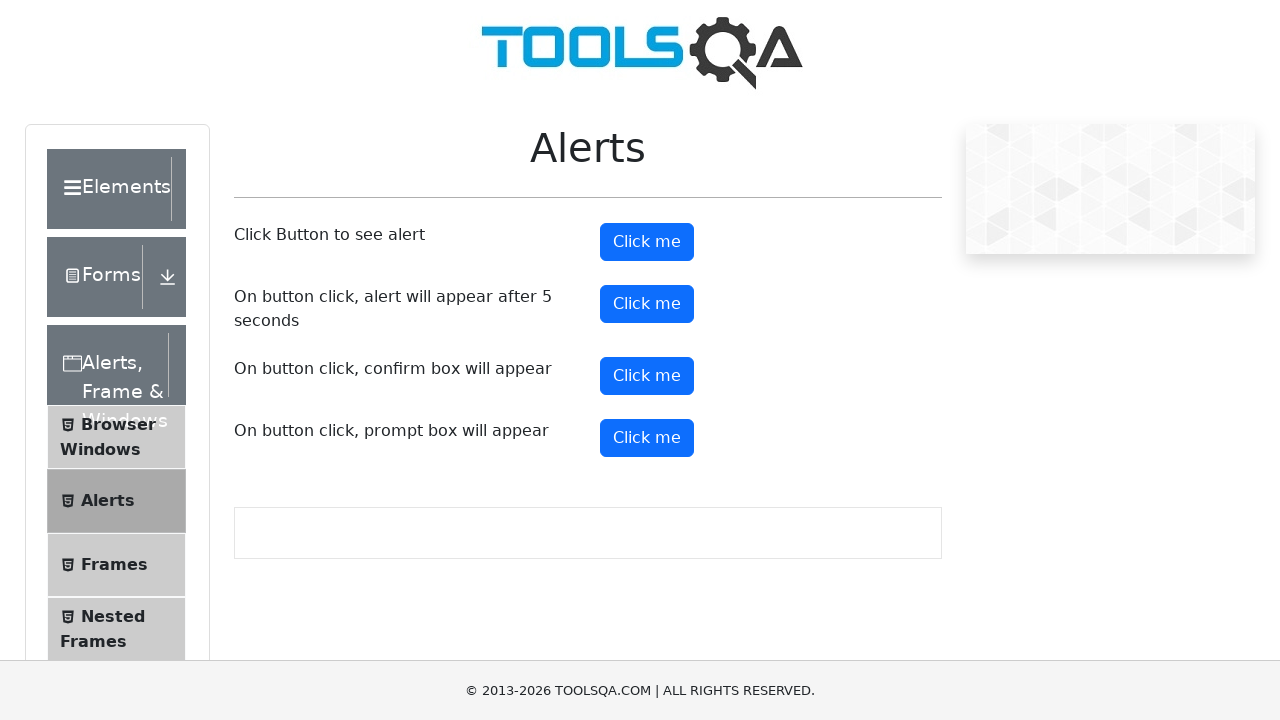

Set up dialog handler to accept alerts
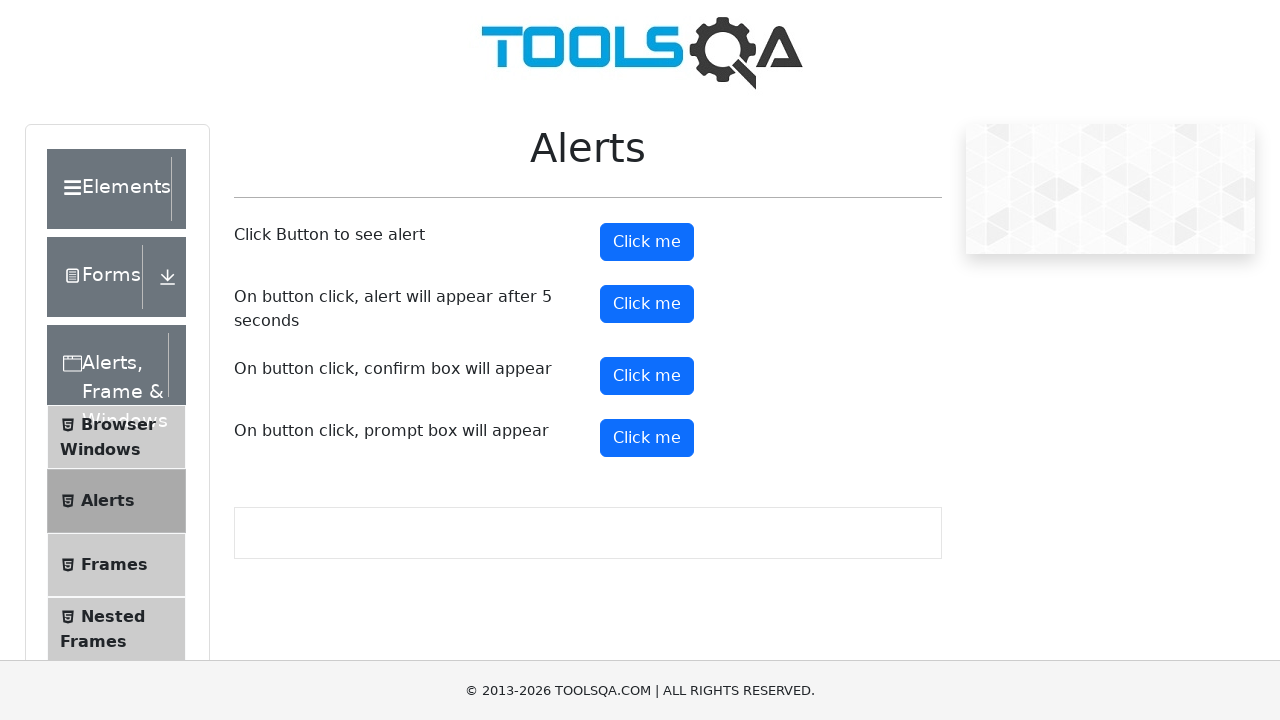

Clicked the alert button at (647, 242) on xpath=//*[@id="alertButton"]
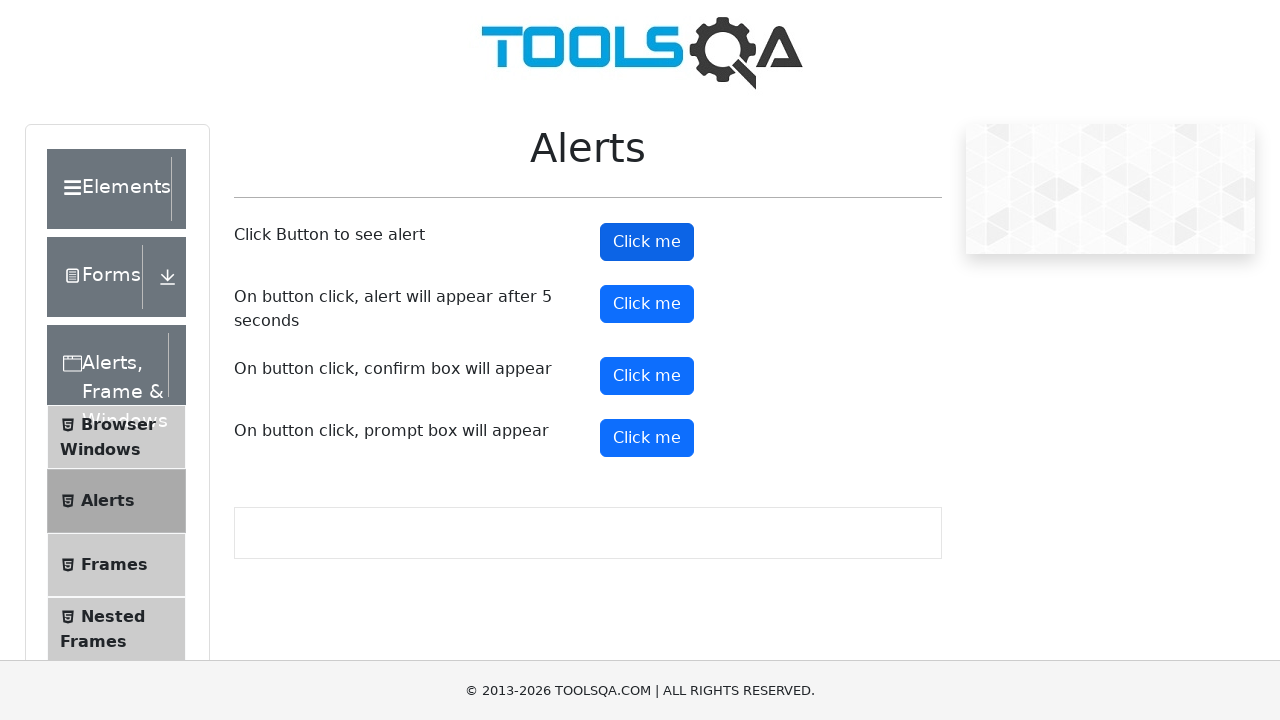

Waited for alert interaction to complete
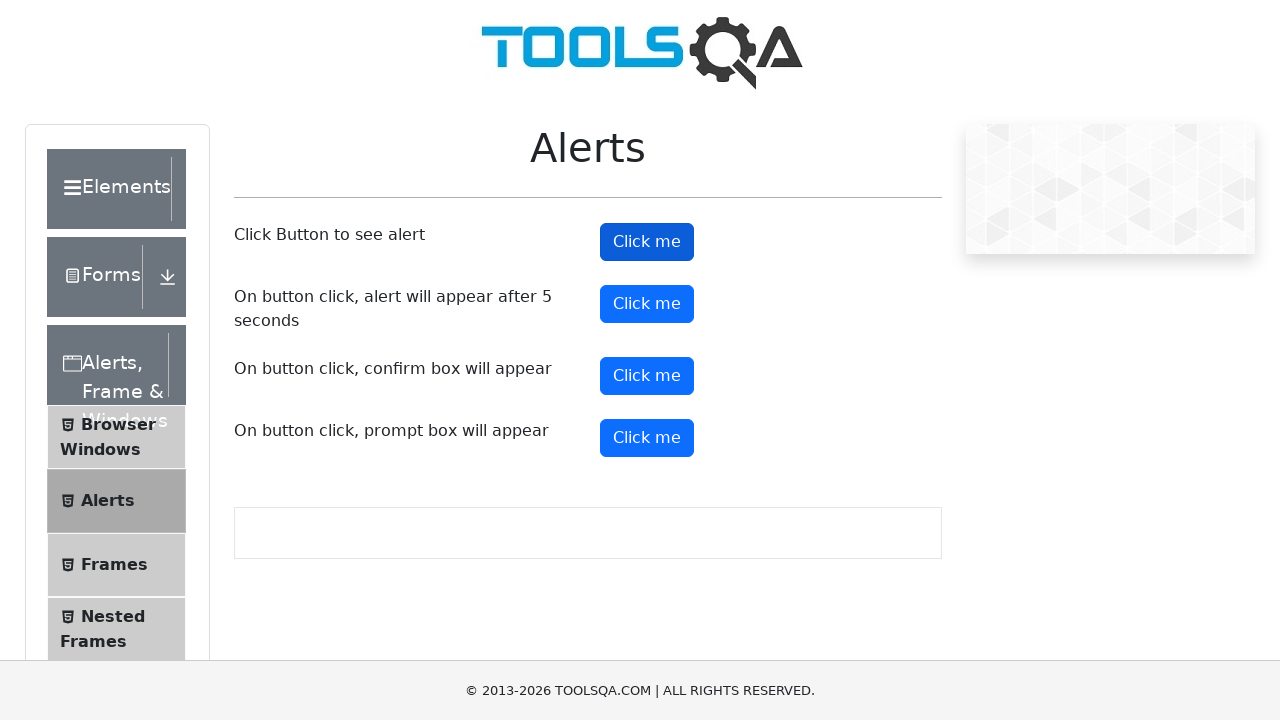

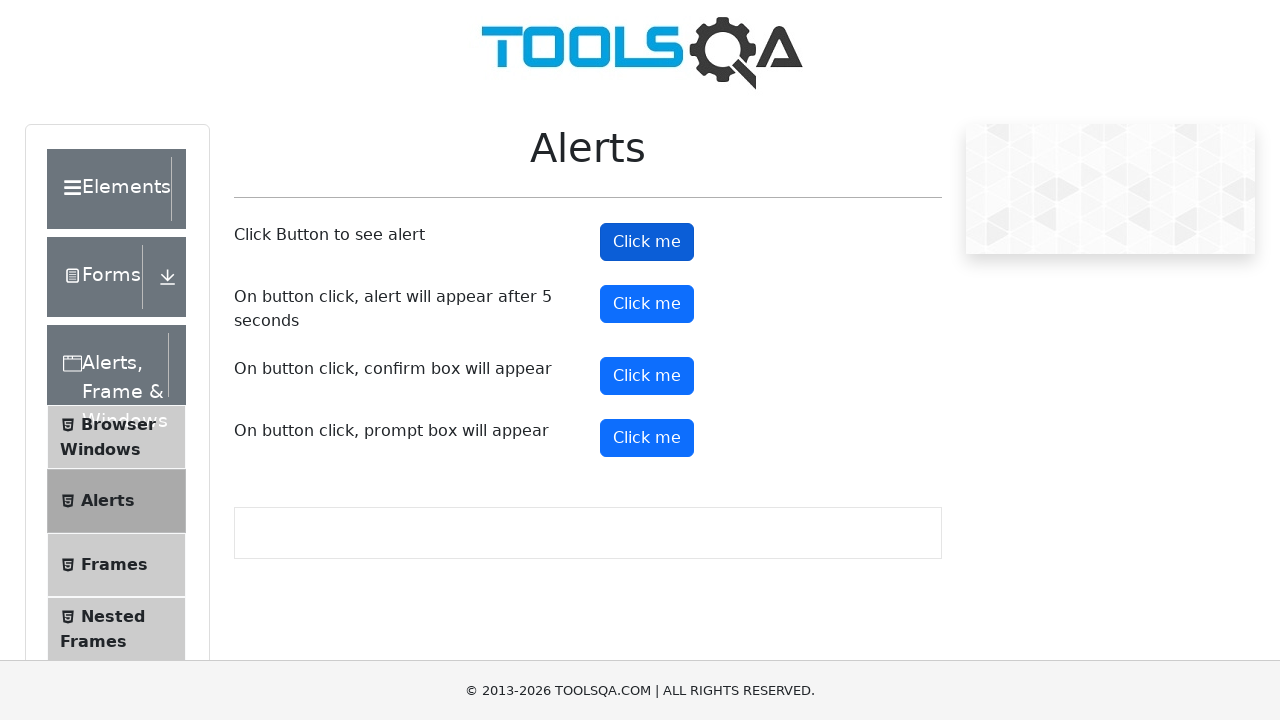